Navigates to W3Schools page and simulates keyboard actions

Starting URL: https://www.w3schools.com/jsref/tryit.asp?filename=tryjsref_confirm

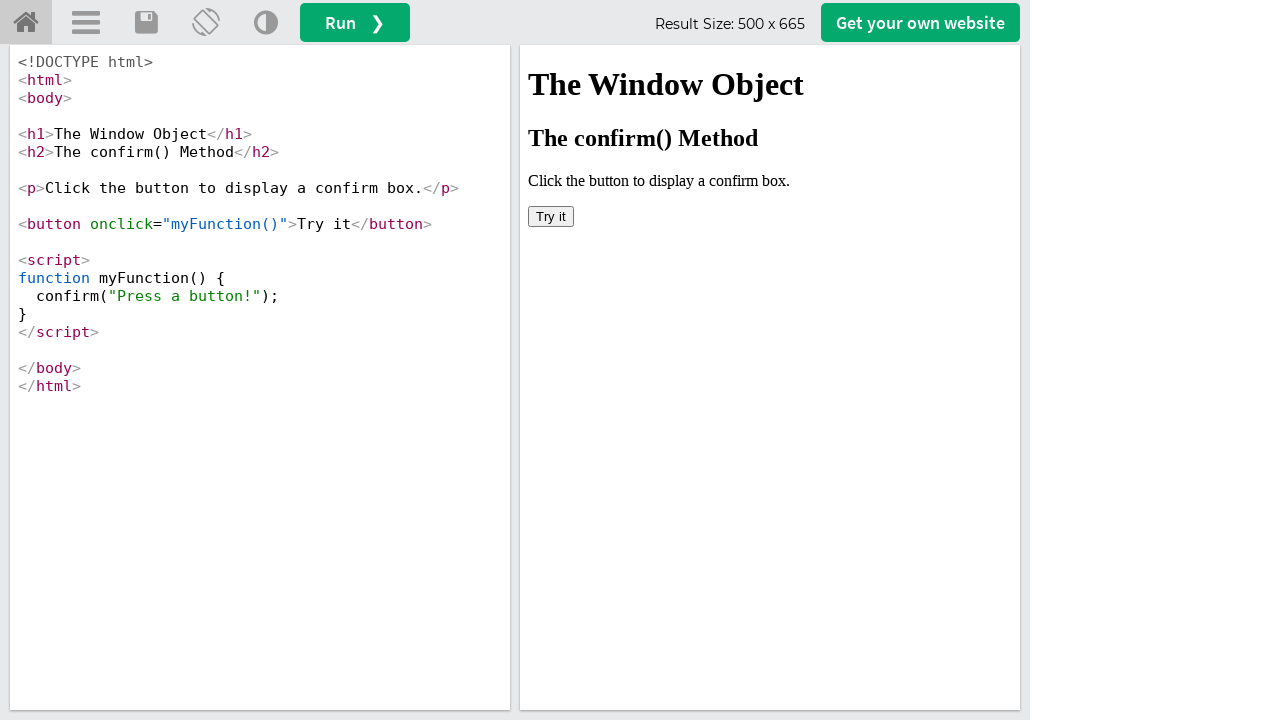

Navigated to W3Schools tryit page for confirm() function
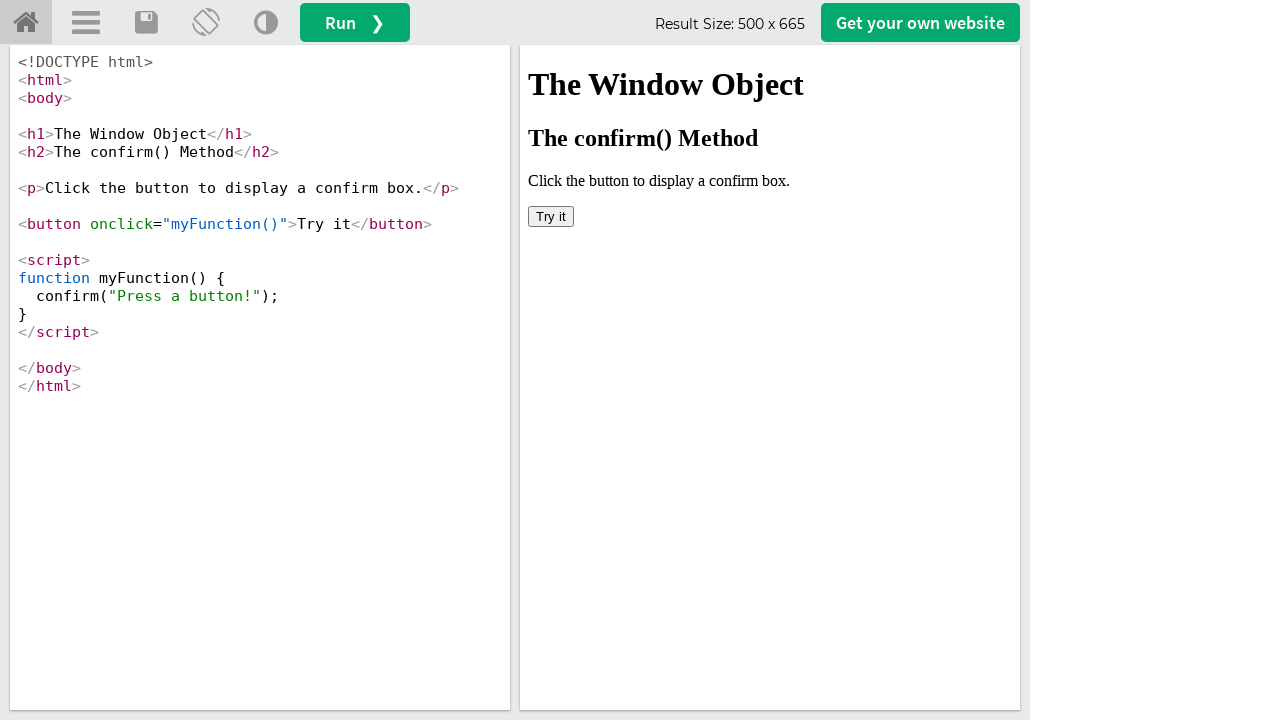

Pressed ArrowLeft key
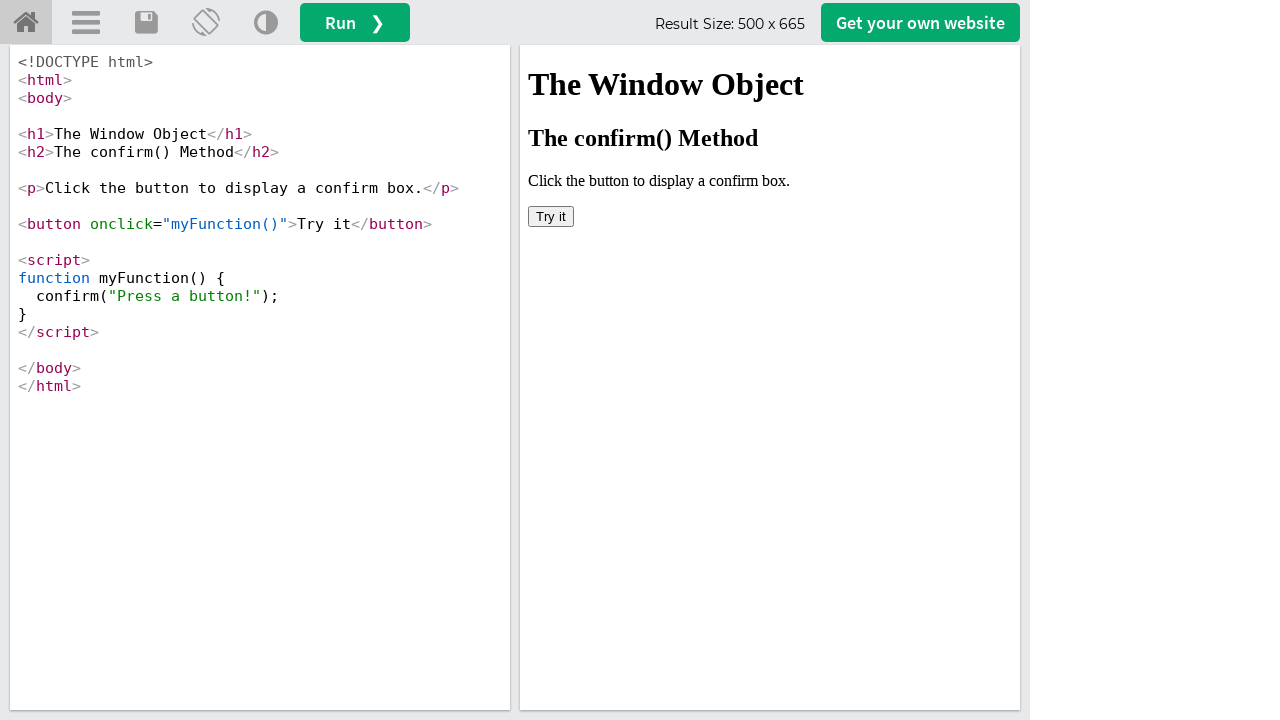

Pressed ArrowLeft key again
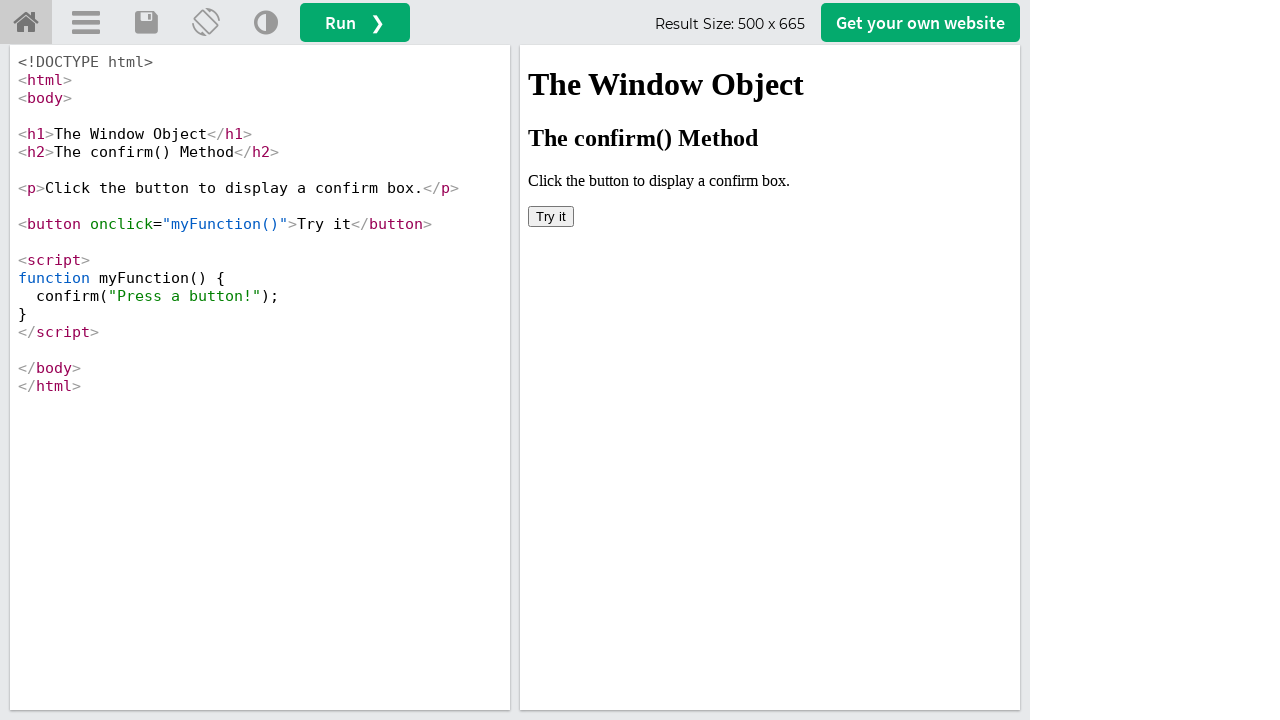

Pressed Enter key to trigger confirm dialog
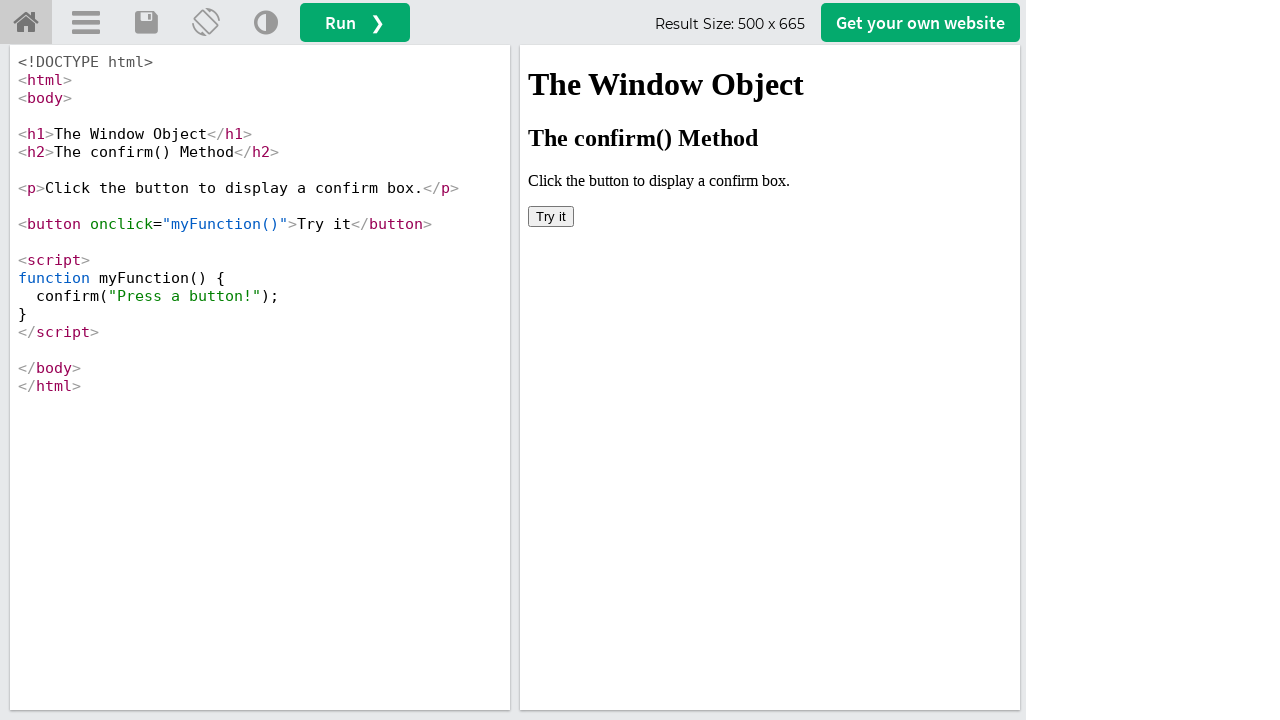

Pressed Enter key to confirm dialog action
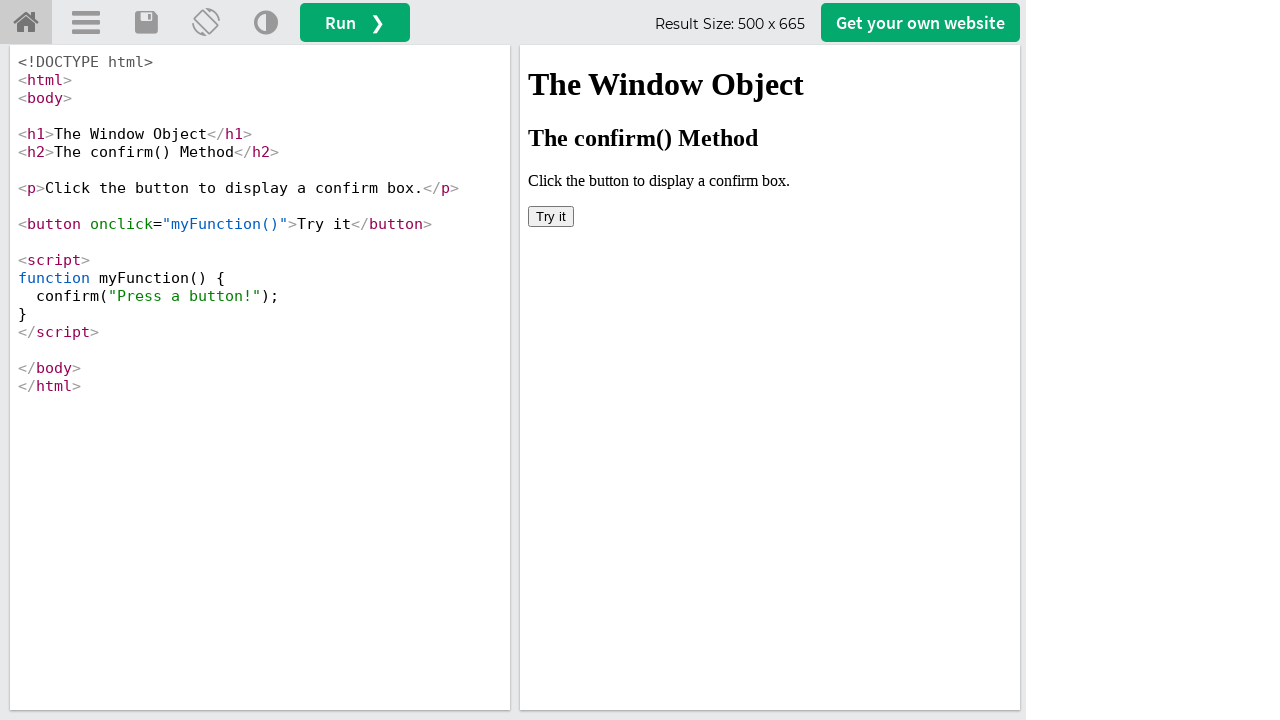

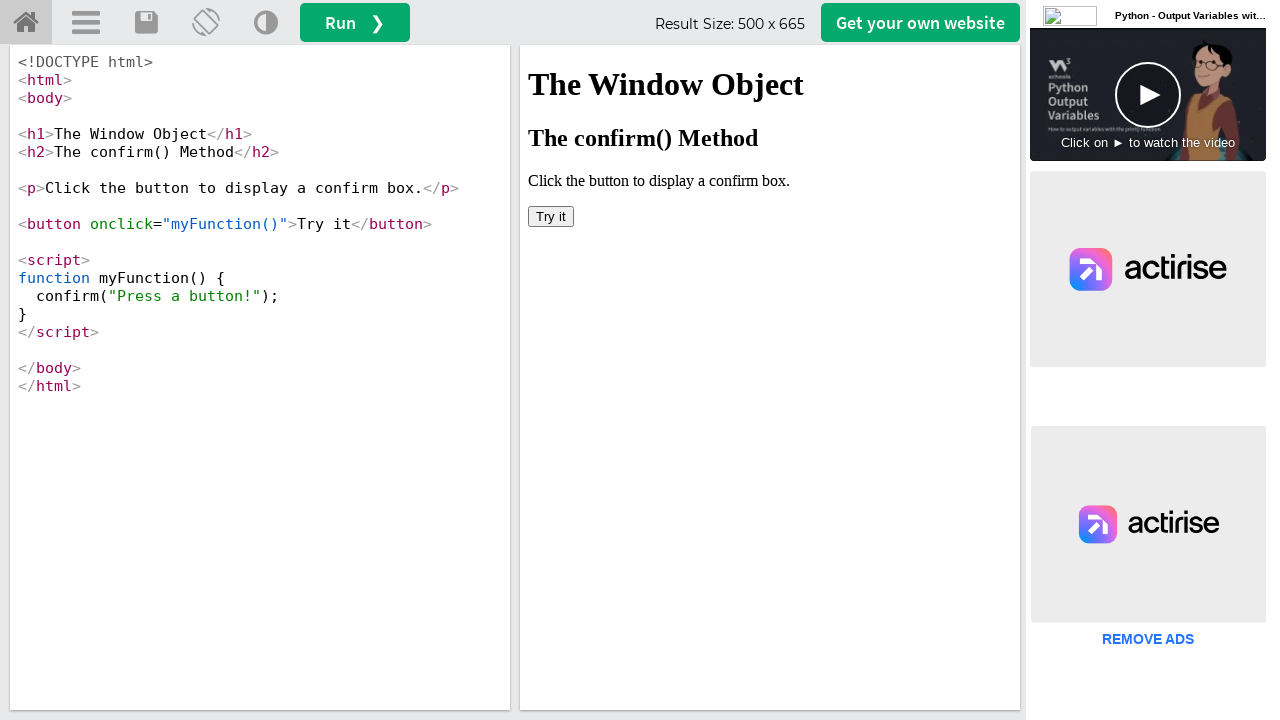